Tests iframe handling by switching to a demo frame, checking if a draggable element is displayed, then switching back to default content and navigating to the Droppable section

Starting URL: https://jqueryui.com/draggable/

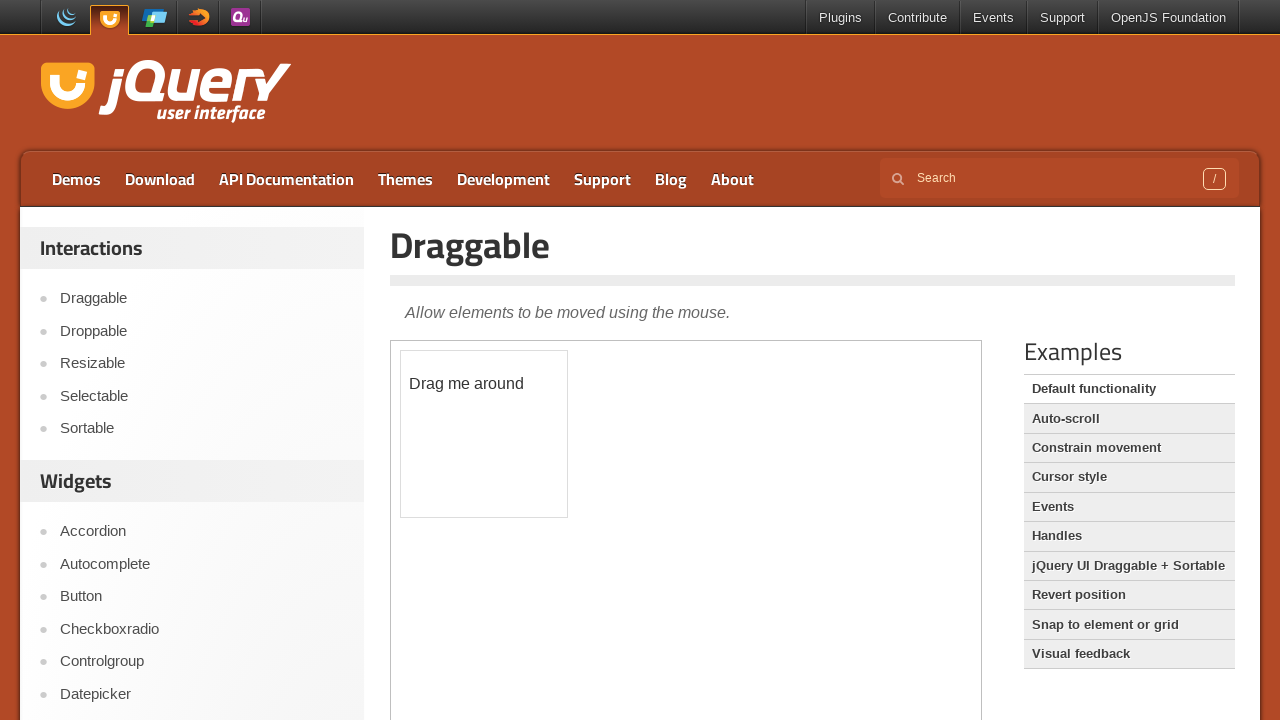

Navigated to jQuery UI Draggable demo page
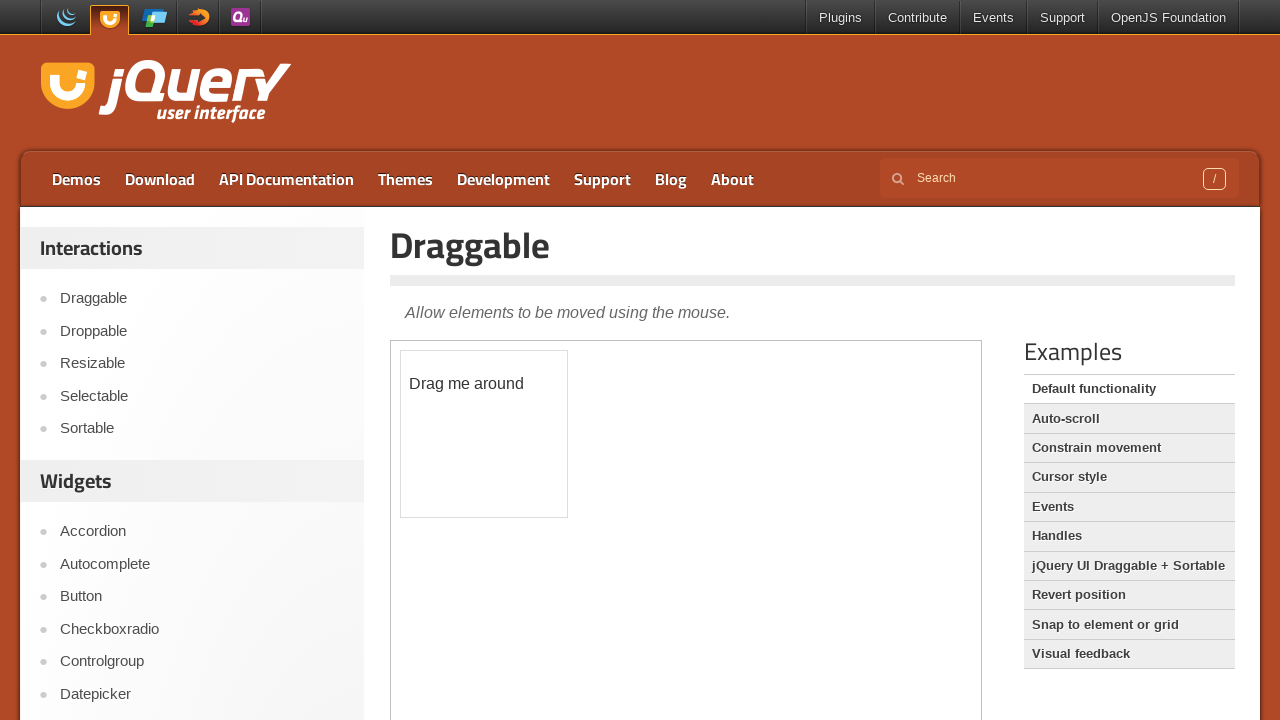

Located the demo iframe
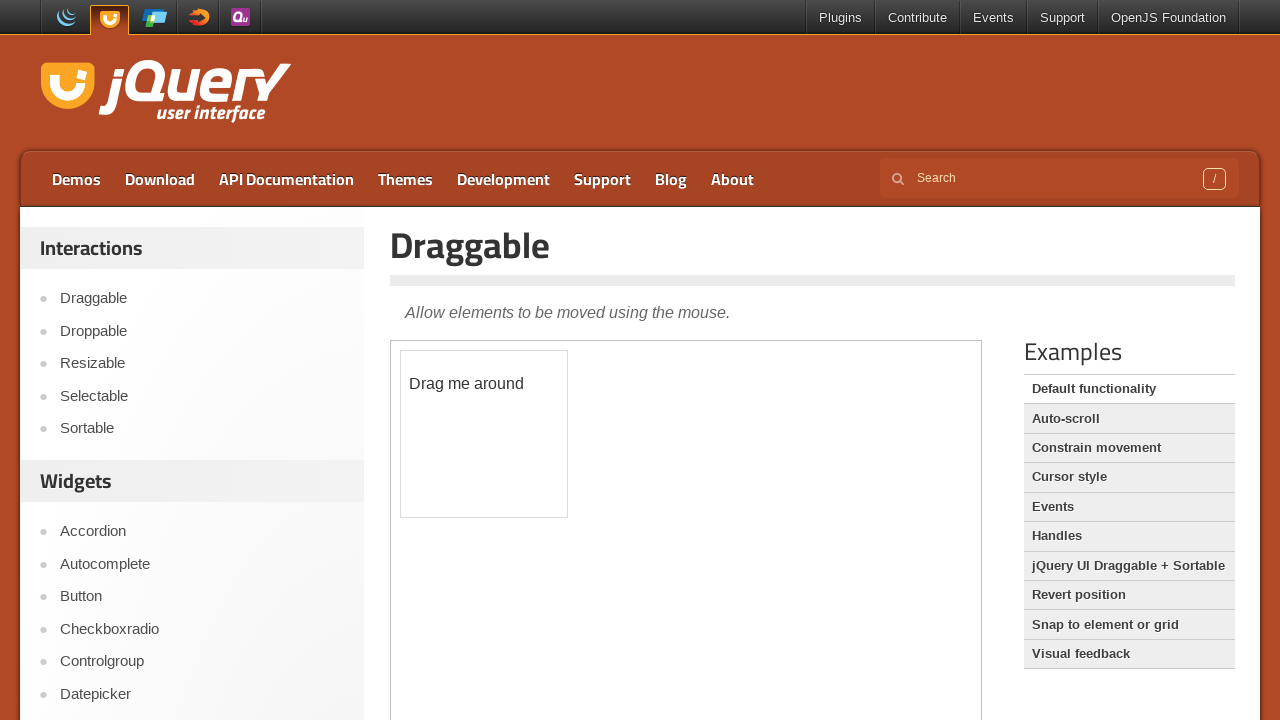

Verified that draggable element is visible inside the iframe
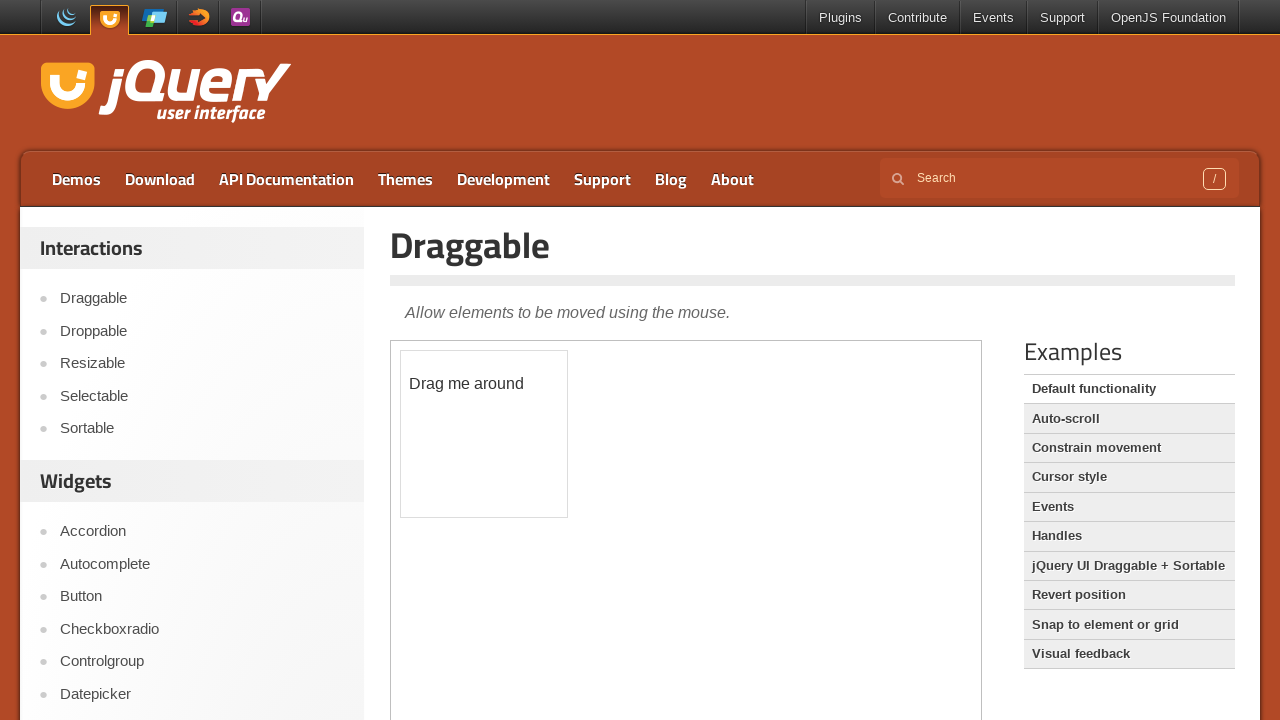

Switched back to default content and clicked on Droppable link at (202, 331) on text=Droppable
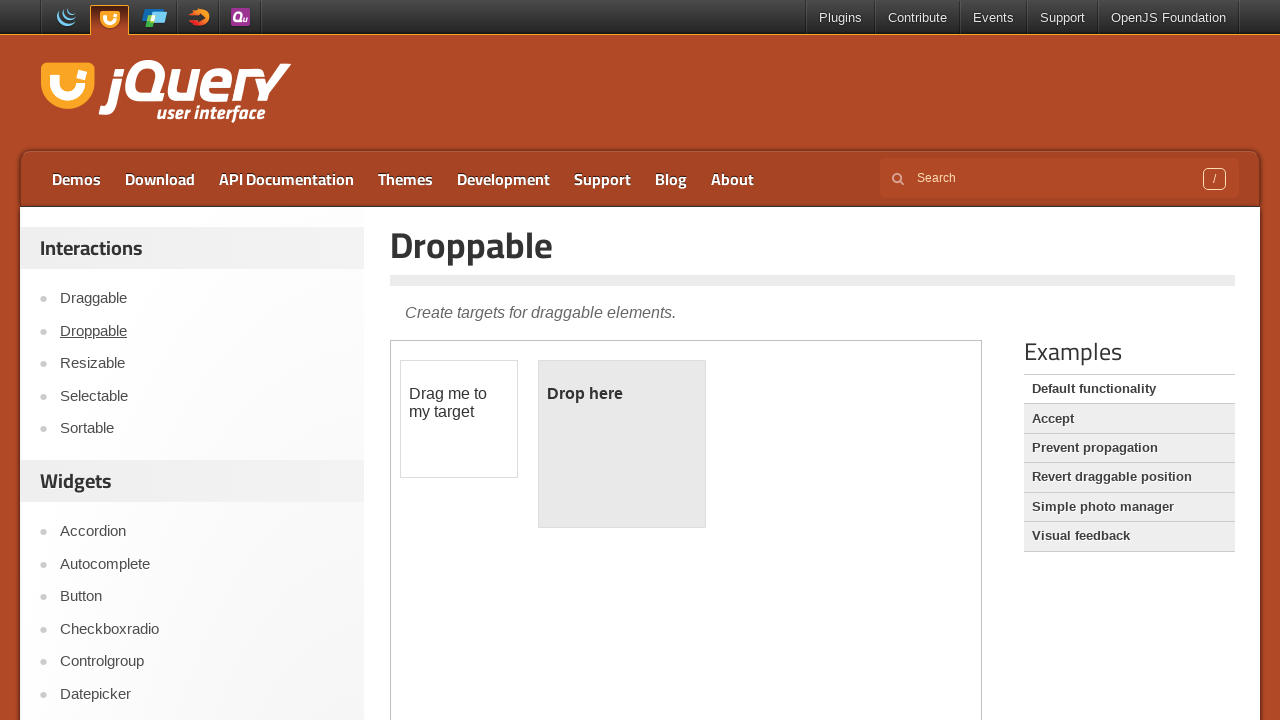

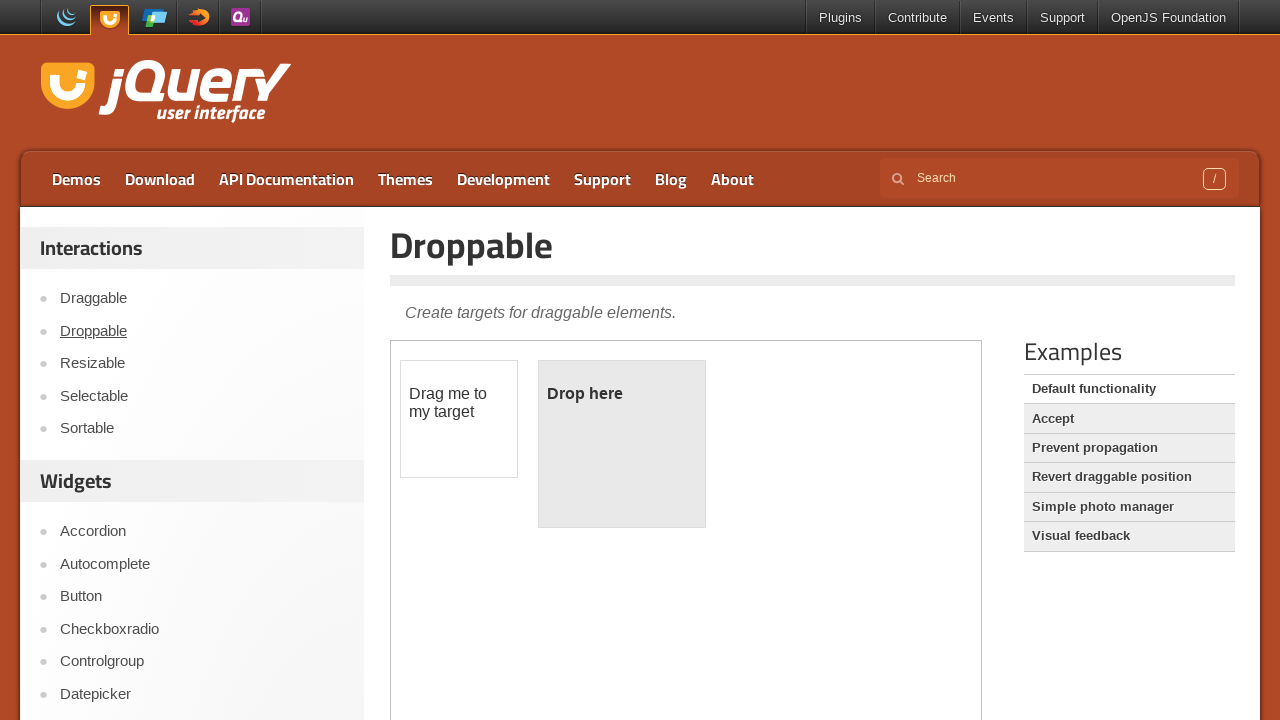